Tests passenger selection dropdown by clicking to increase the number of adults and confirming the selection

Starting URL: https://rahulshettyacademy.com/dropdownsPractise/

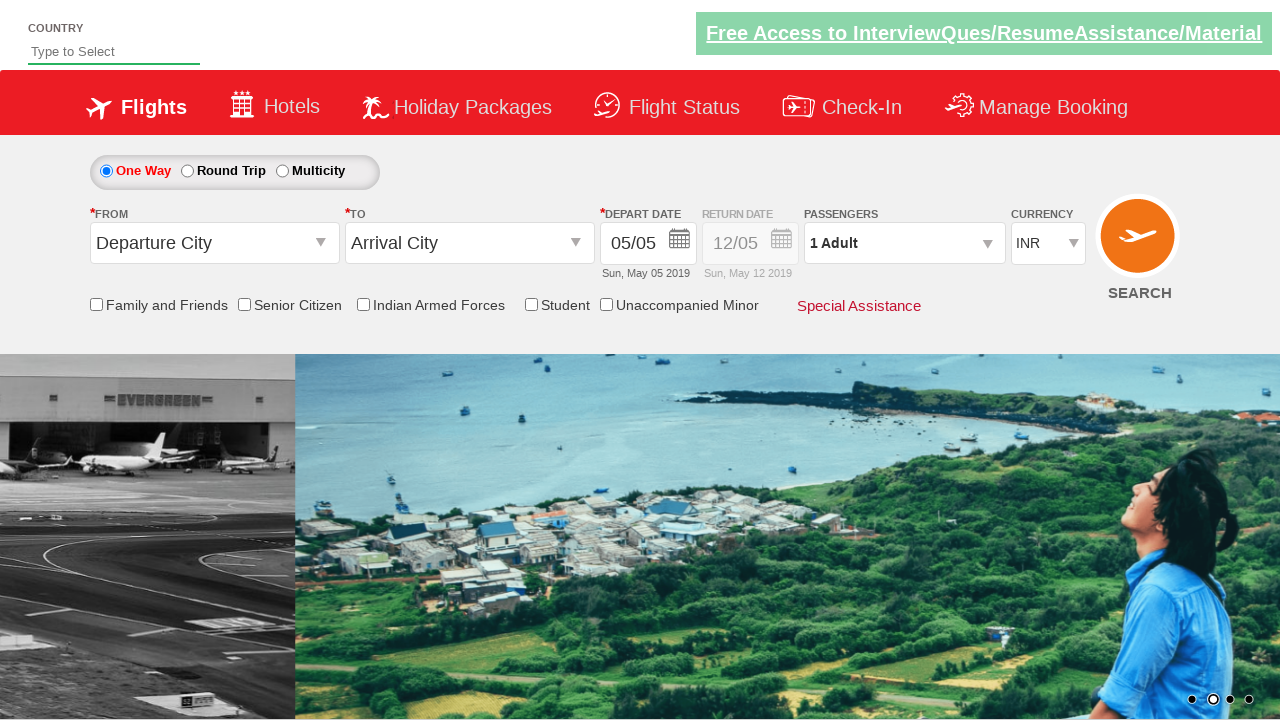

Clicked on passenger info dropdown to open it at (904, 243) on #divpaxinfo
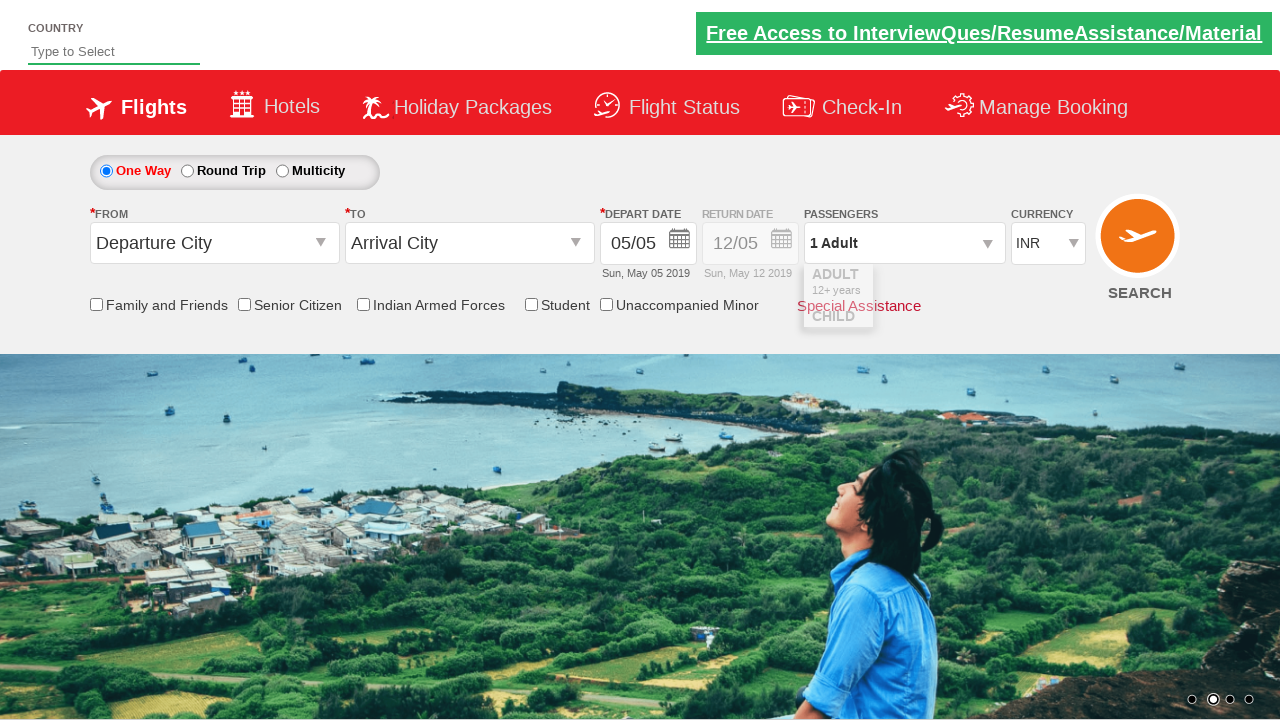

Waited 2 seconds for dropdown to be fully visible
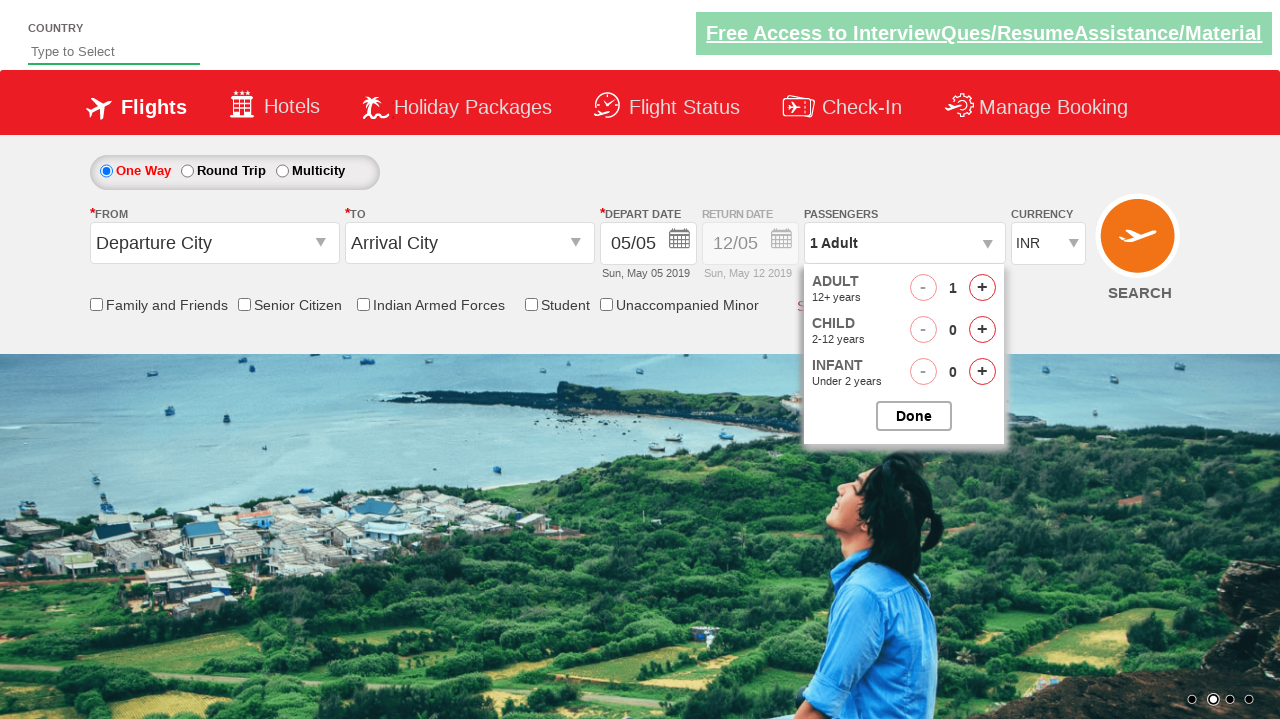

Clicked increase adult button (click 1 of 5) at (982, 288) on #hrefIncAdt
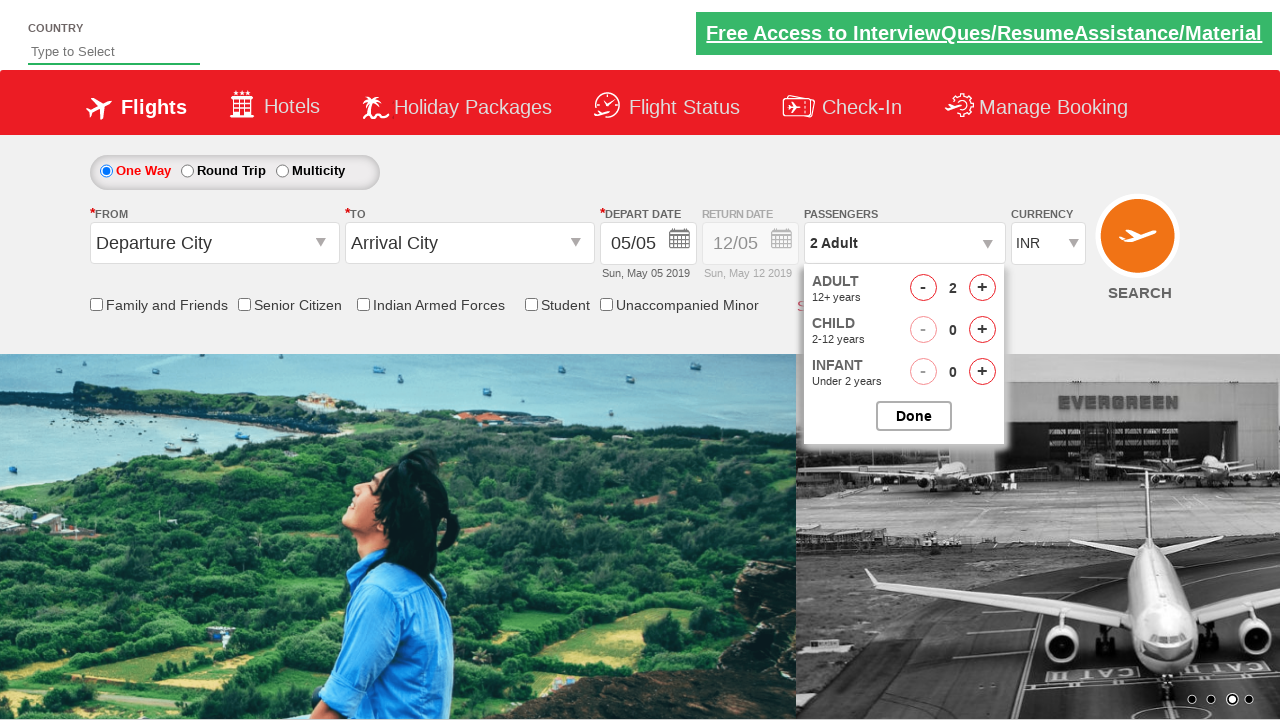

Clicked increase adult button (click 2 of 5) at (982, 288) on #hrefIncAdt
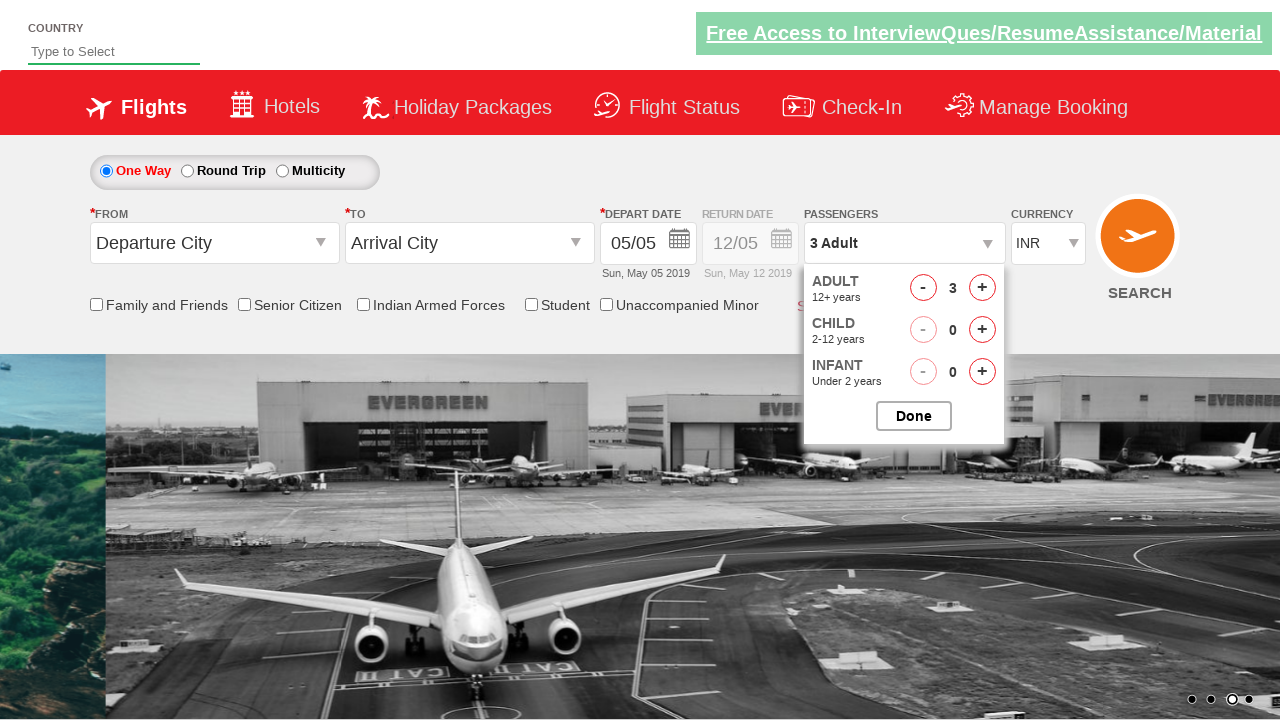

Clicked increase adult button (click 3 of 5) at (982, 288) on #hrefIncAdt
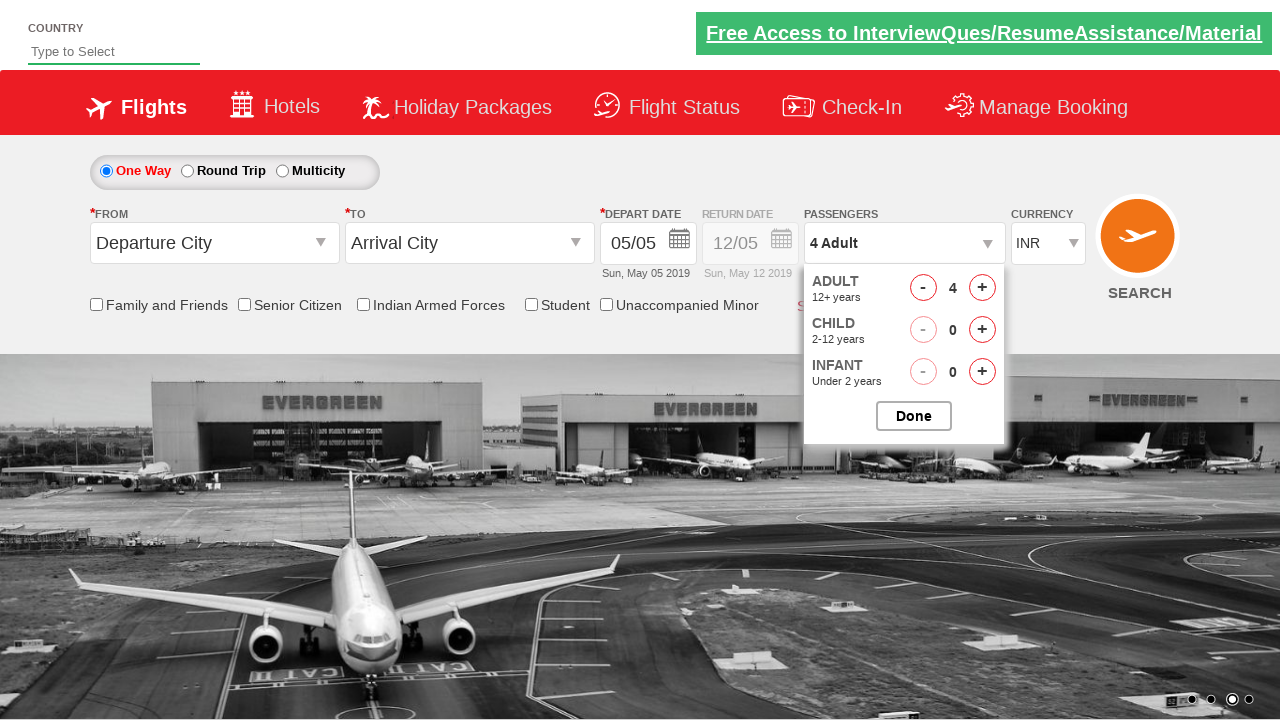

Clicked increase adult button (click 4 of 5) at (982, 288) on #hrefIncAdt
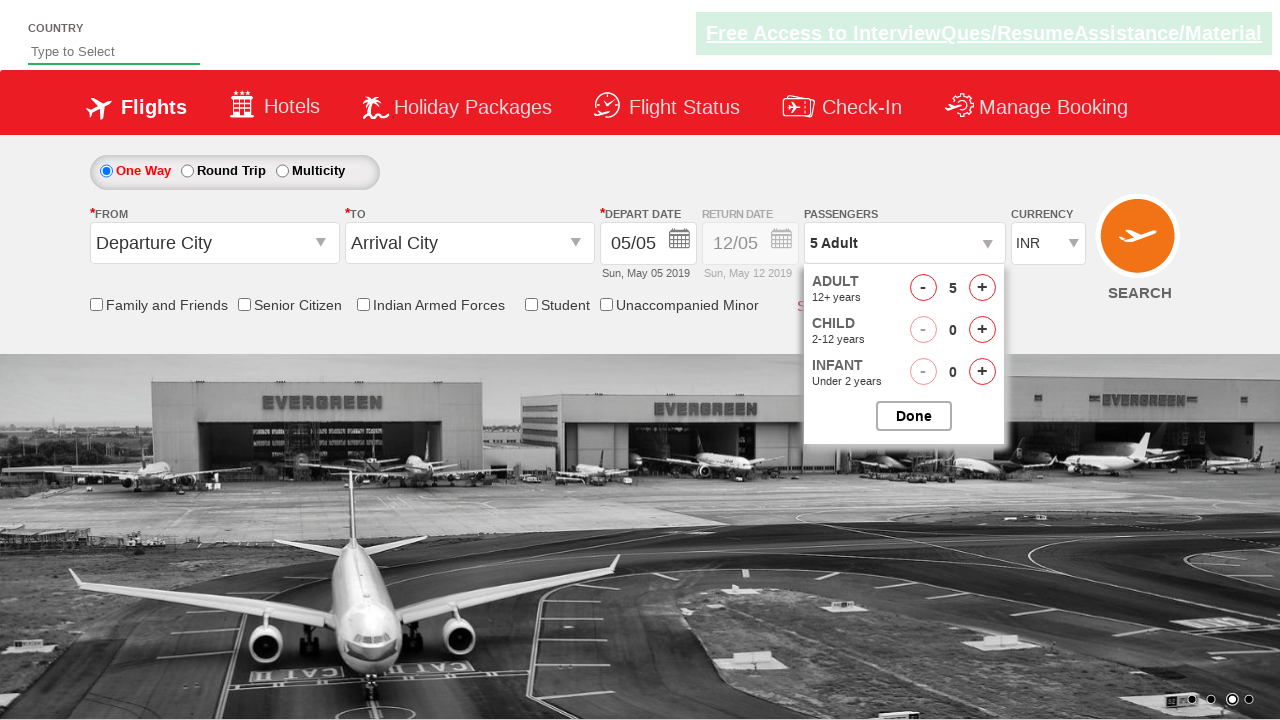

Clicked increase adult button (click 5 of 5) at (982, 288) on #hrefIncAdt
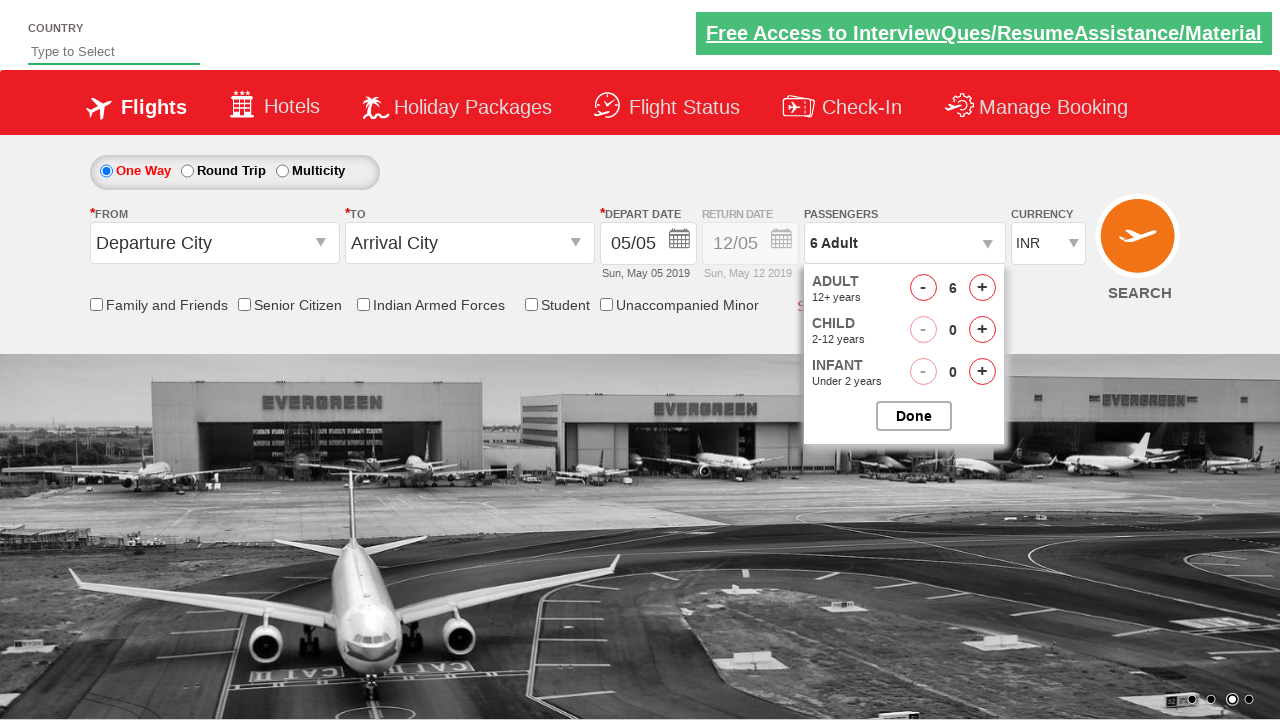

Clicked done button to close the passenger selection dropdown at (914, 416) on #btnclosepaxoption
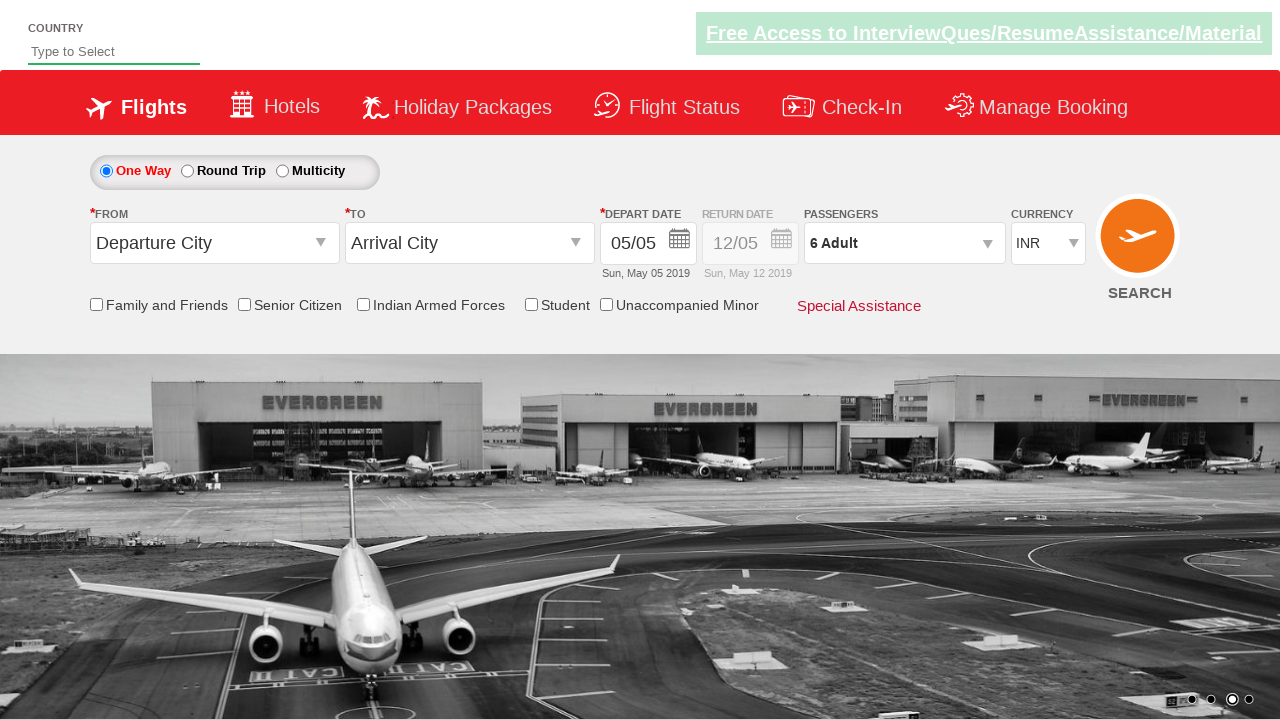

Retrieved passenger info text: 6 Adult
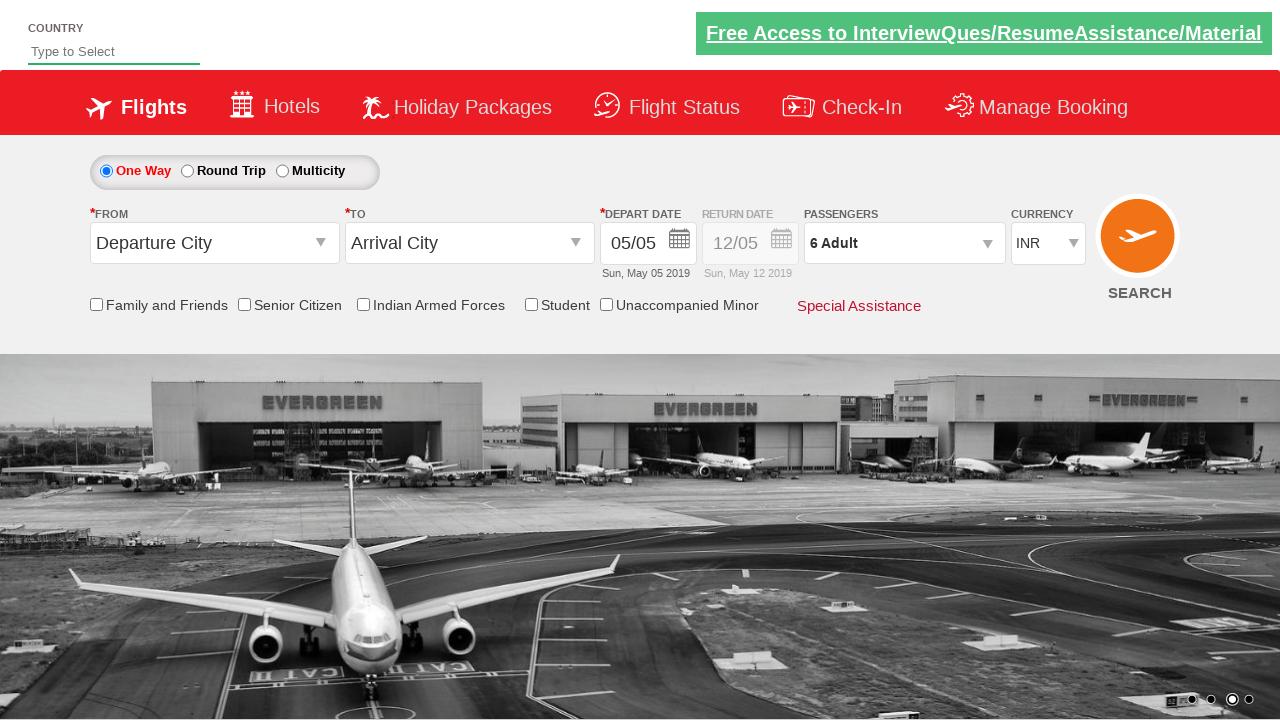

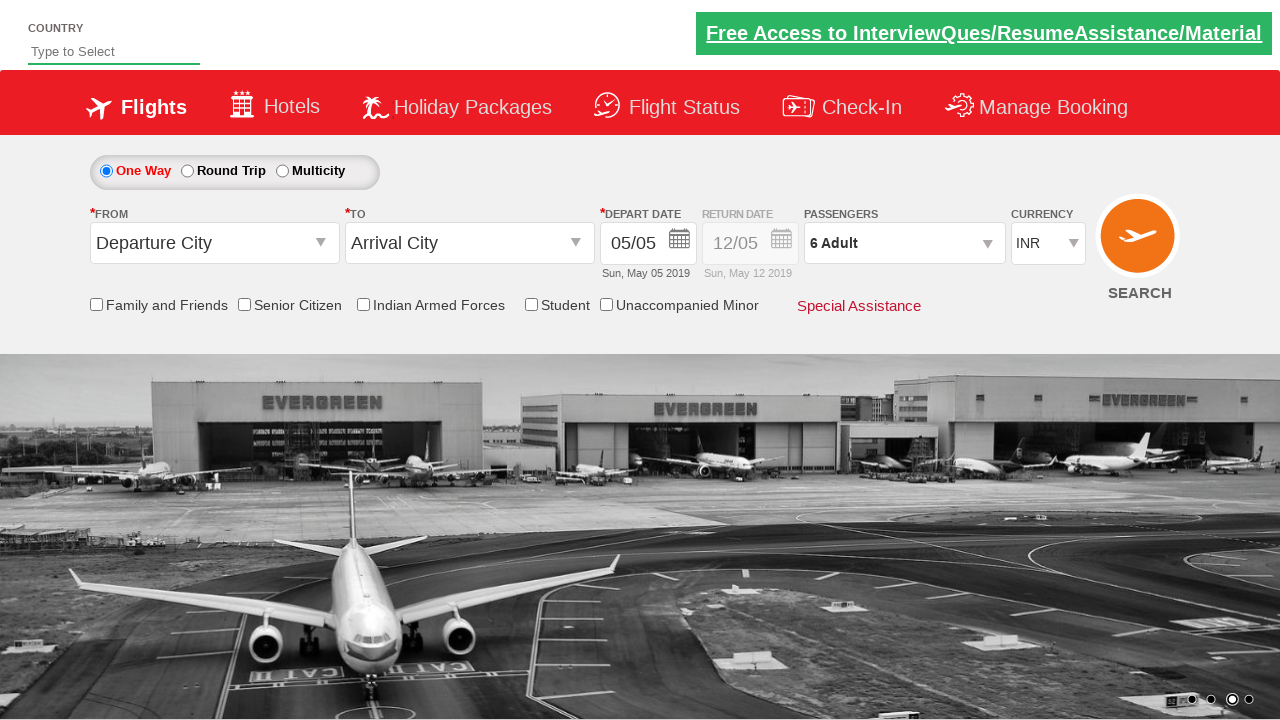